Tests child window handling by clicking a link that opens a new page, extracting text from the new page, parsing it to get a domain value, and then filling that value into a username field on the original page.

Starting URL: https://rahulshettyacademy.com/loginpagePractise/

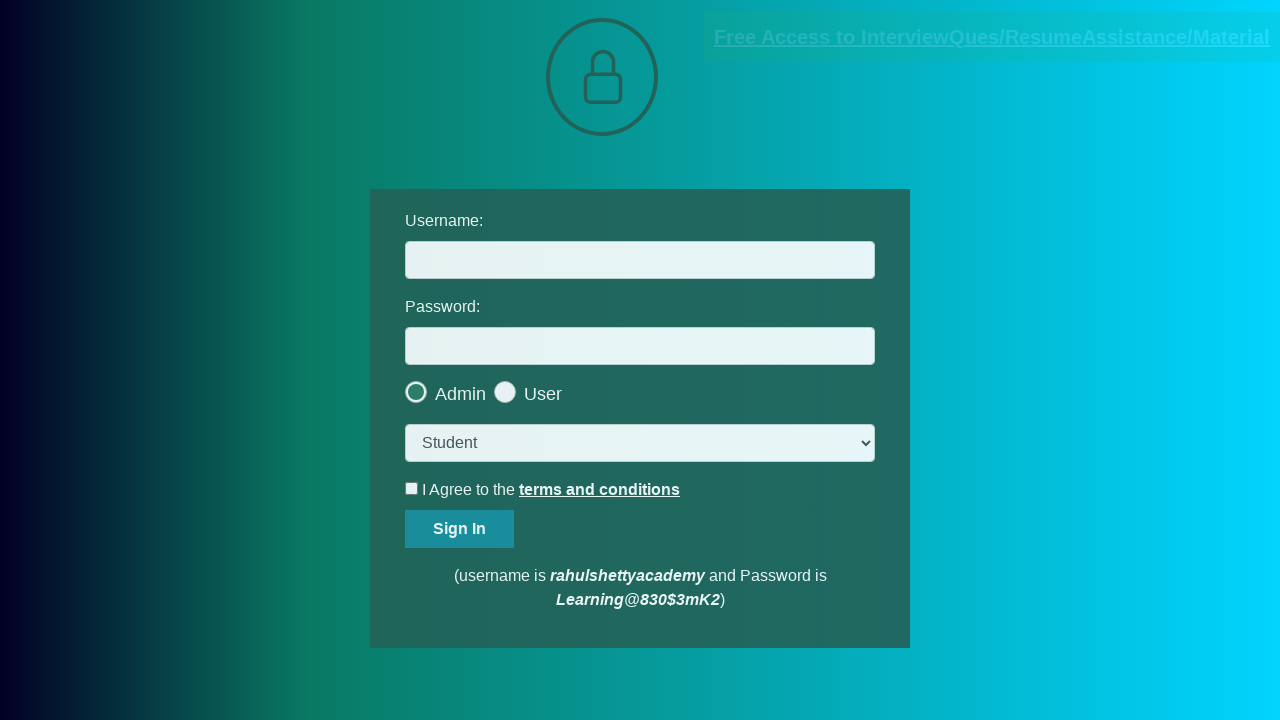

Located documents request link
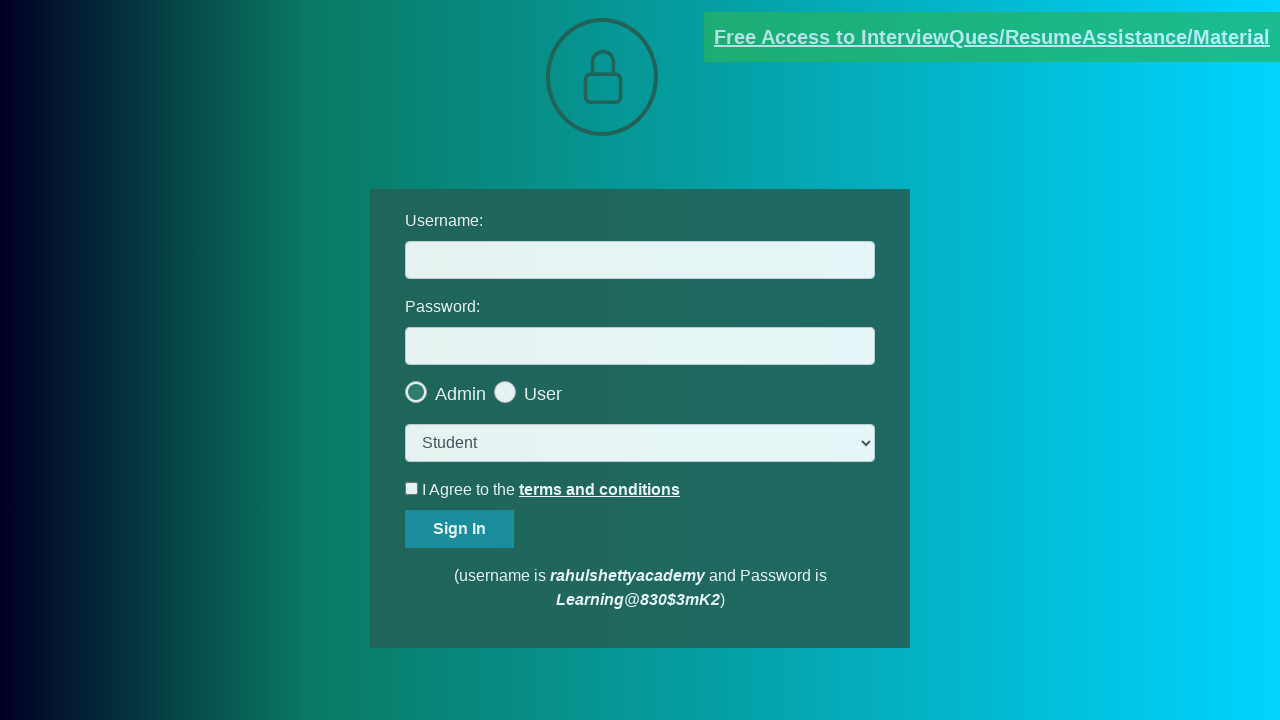

Clicked documents request link and new page started opening at (992, 37) on [href*='documents-request']
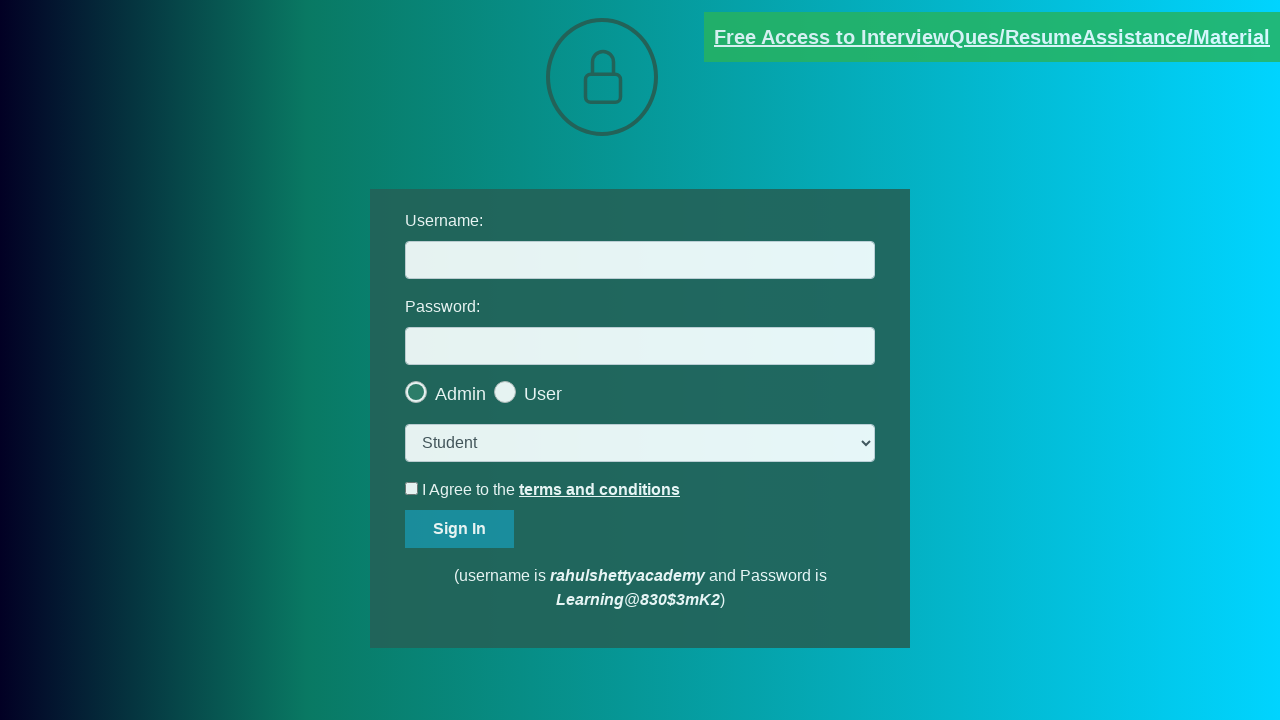

New child page fully captured
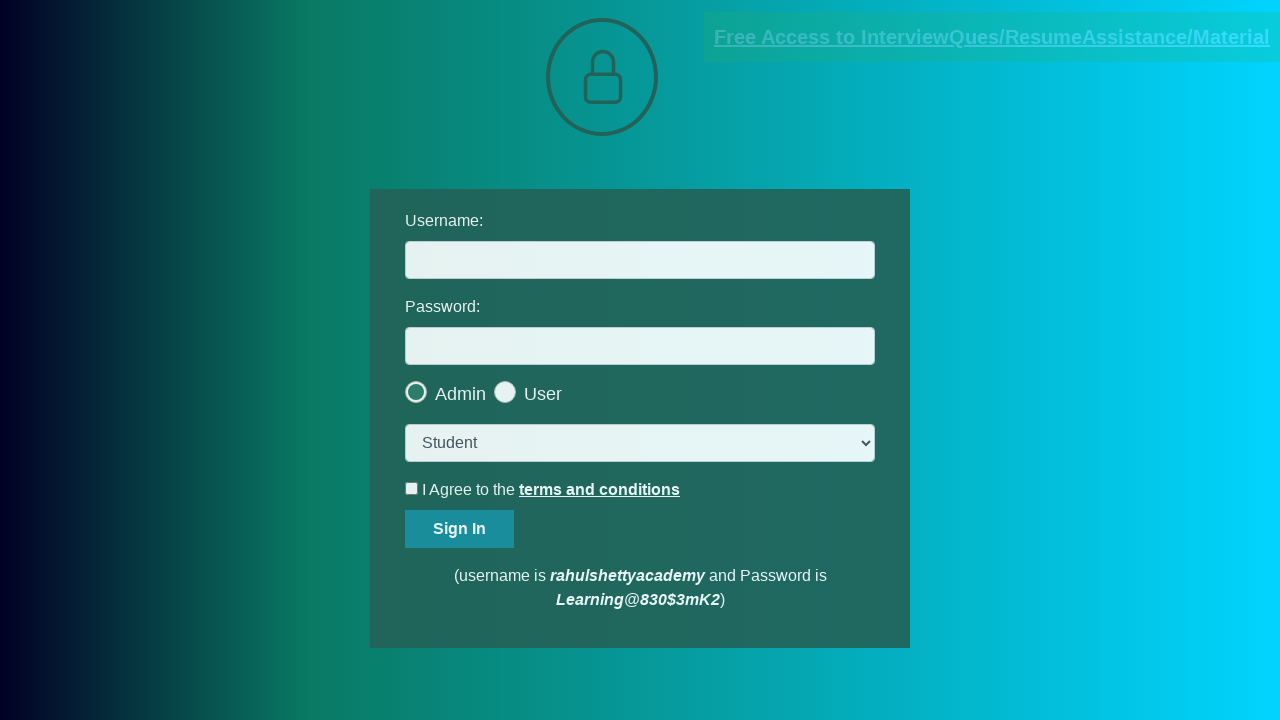

New page load state completed
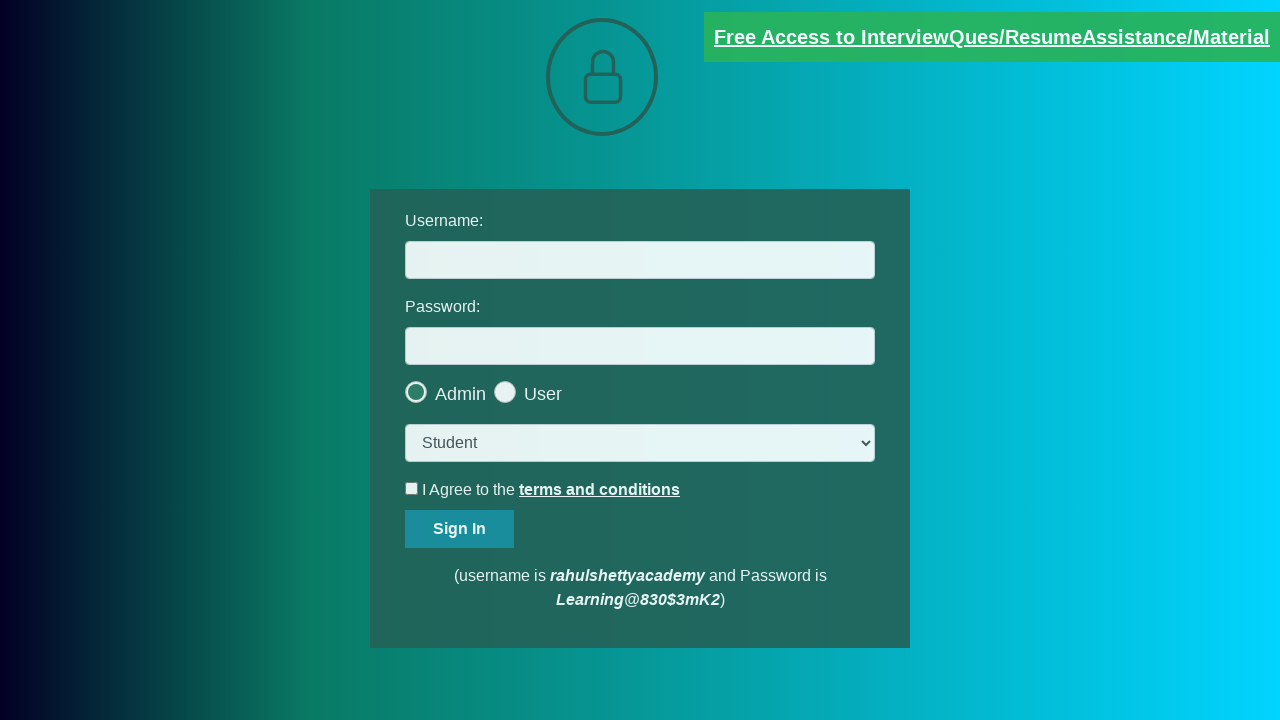

Extracted text from red element on new page
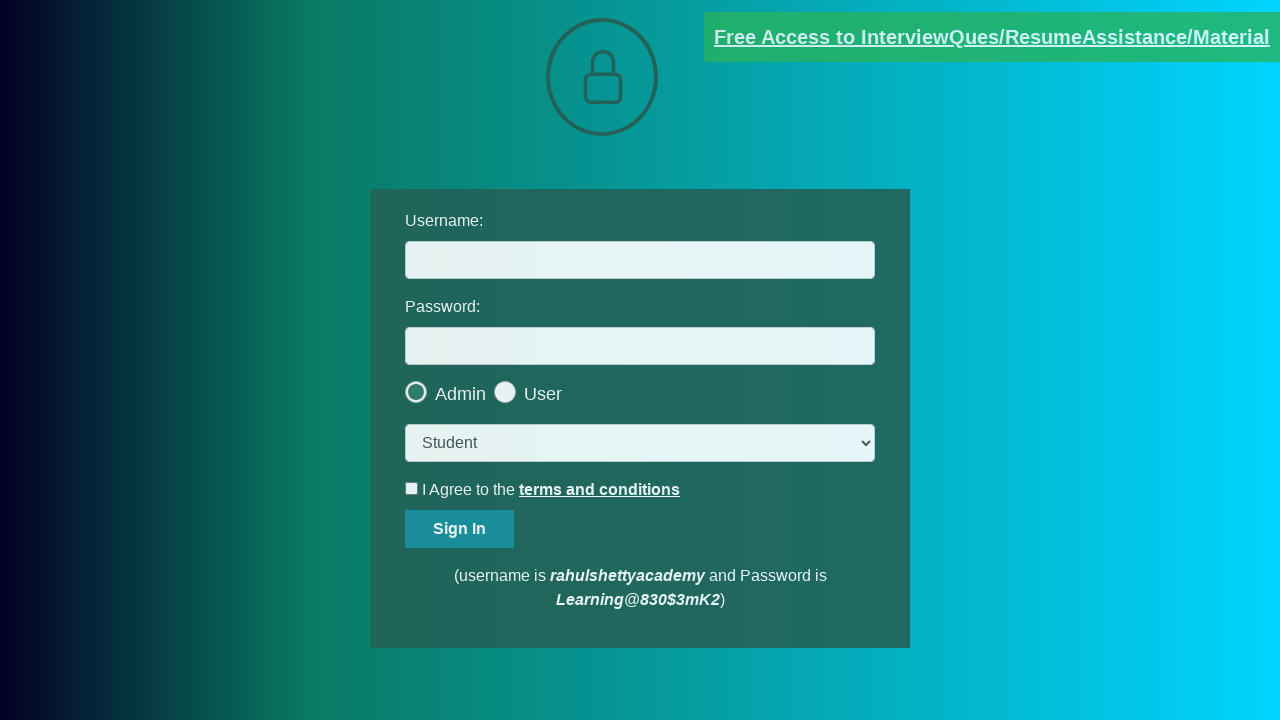

Split text by @ symbol to extract domain portion
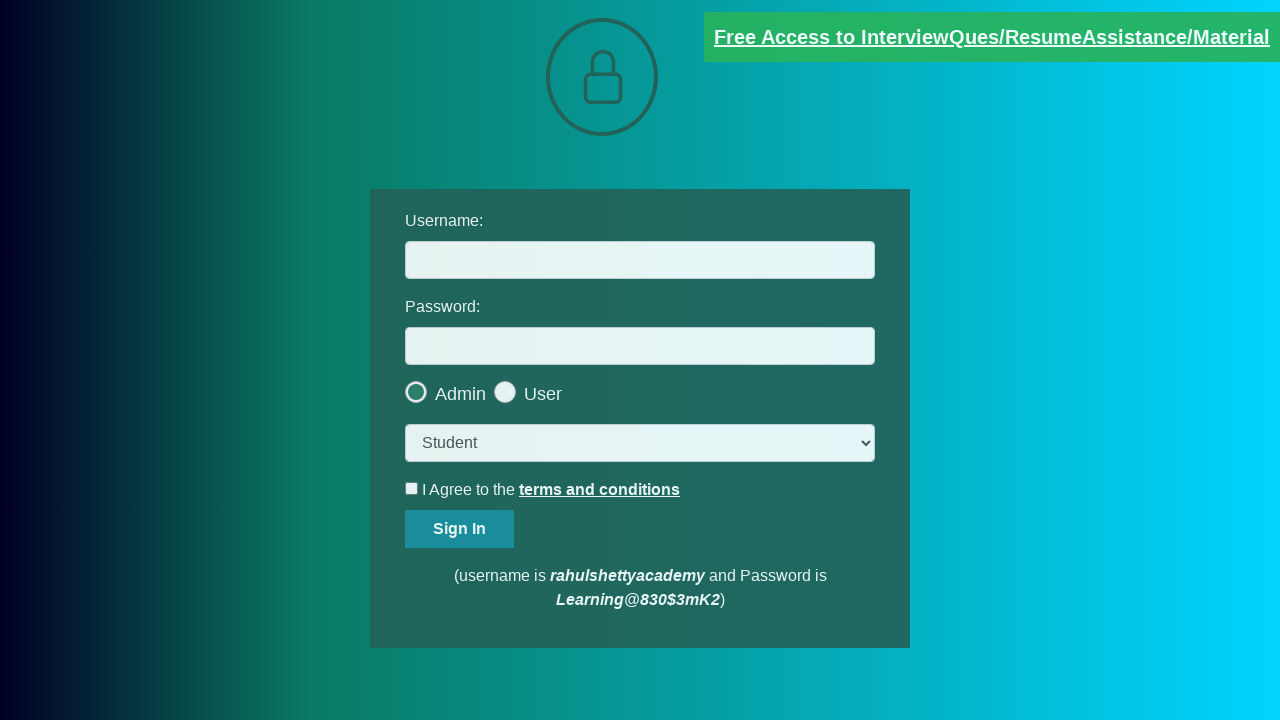

Parsed domain value from text: rahulshettyacademy.com
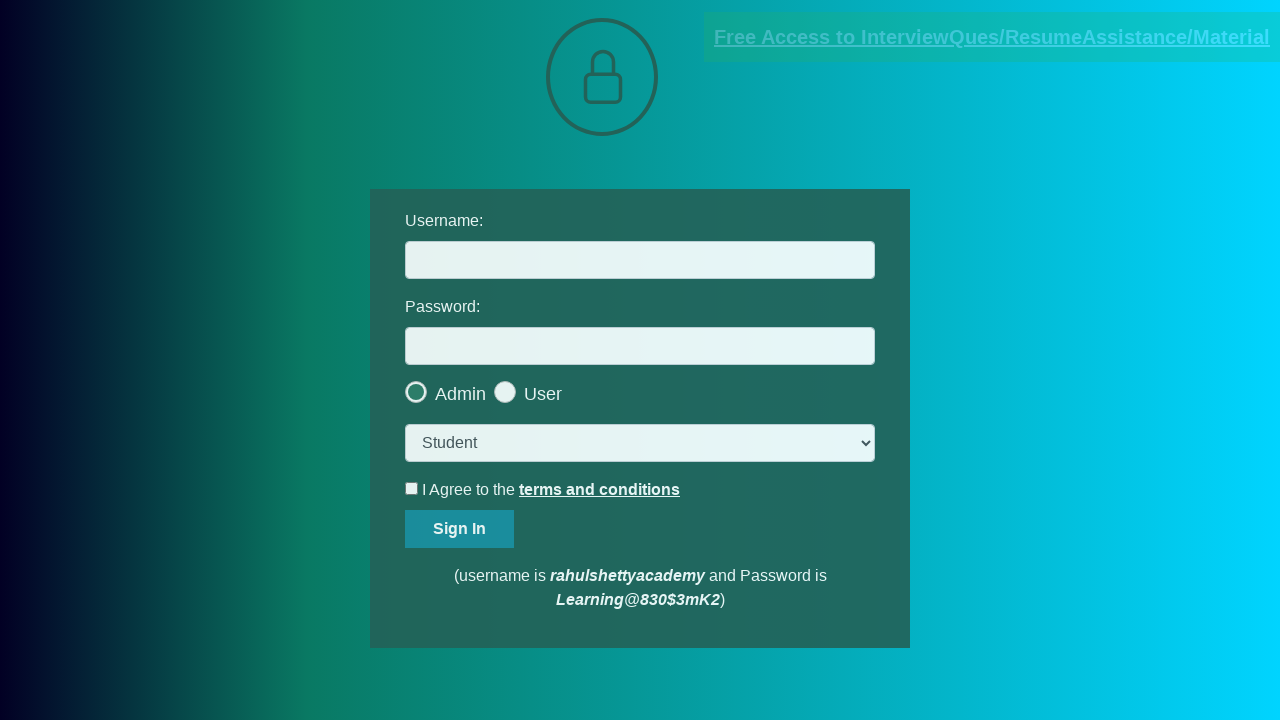

Filled username field with extracted domain: rahulshettyacademy.com on #username
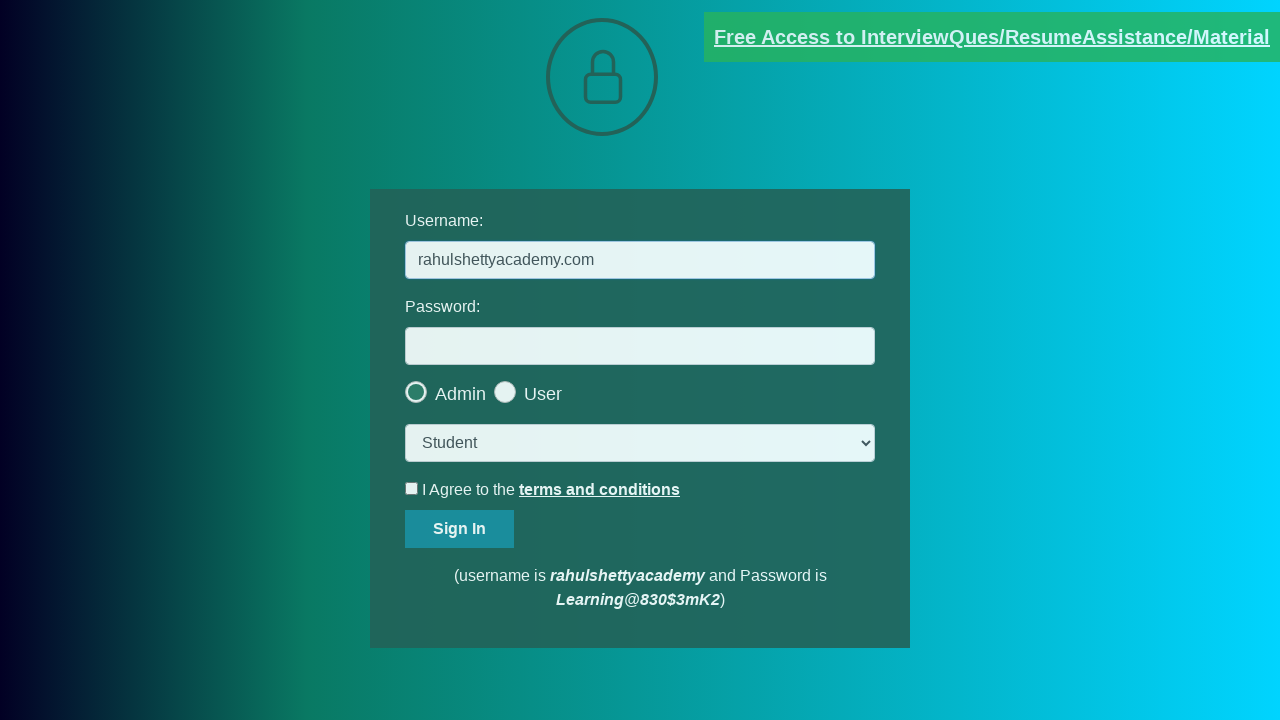

Username field is visible and ready
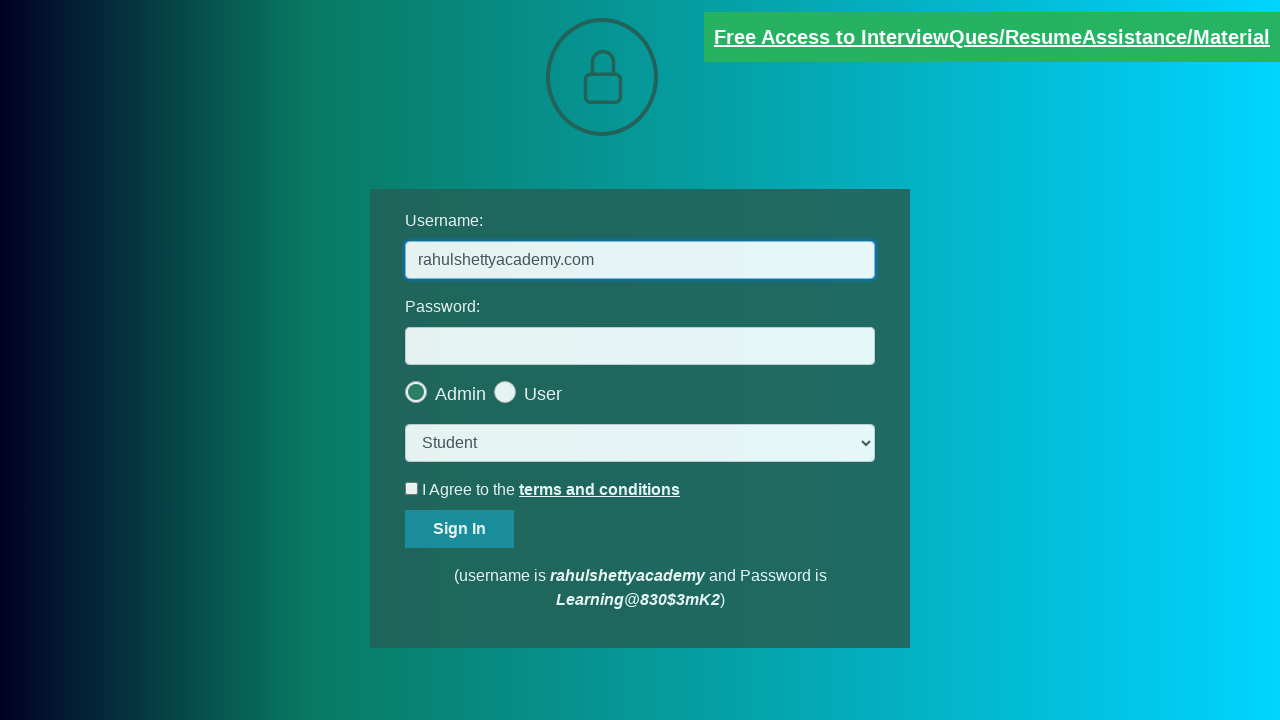

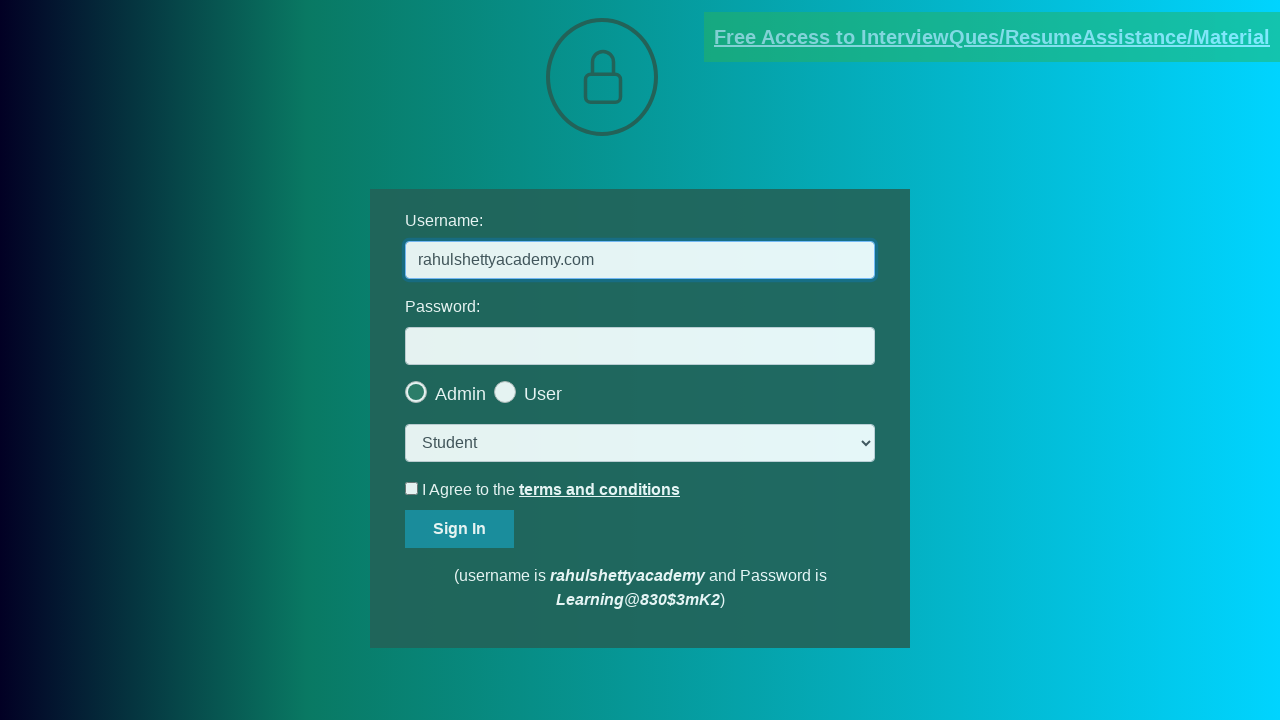